Navigates to Top Lists page and verifies Shakespeare language is in the top 20

Starting URL: http://www.99-bottles-of-beer.net/

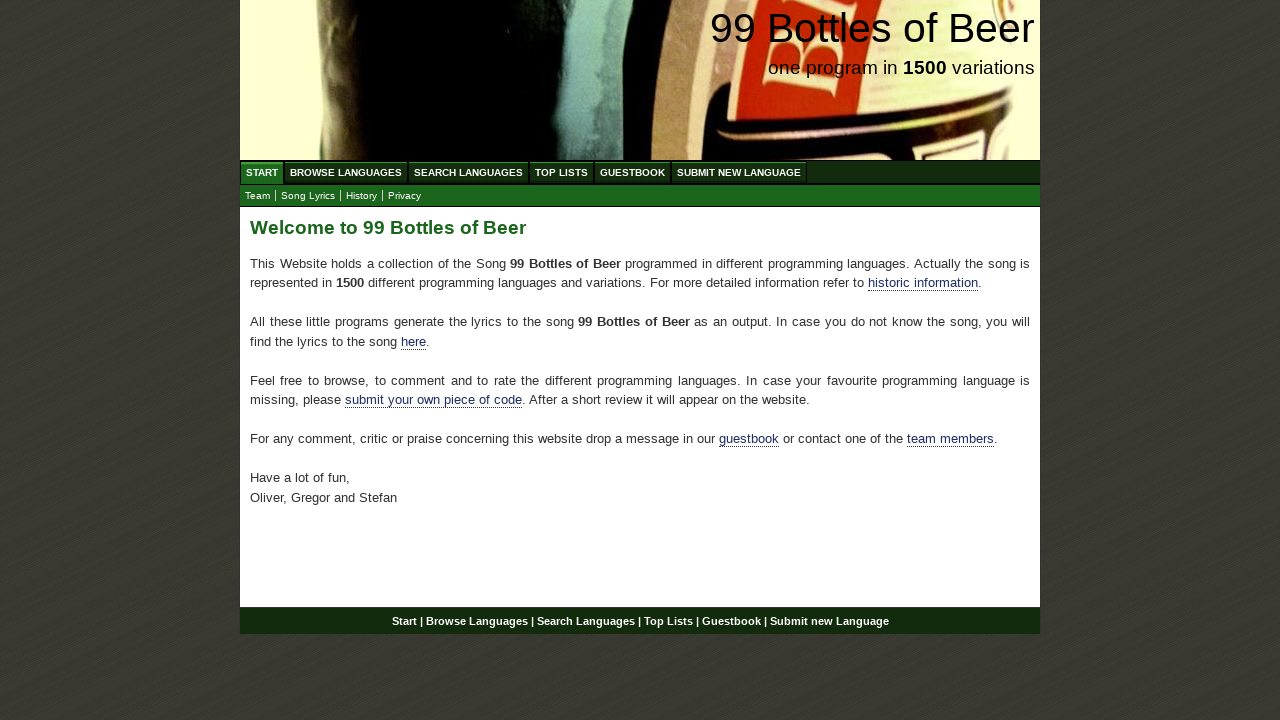

Clicked on TOP LIST menu at (562, 172) on xpath=//li/a[@href='/toplist.html']
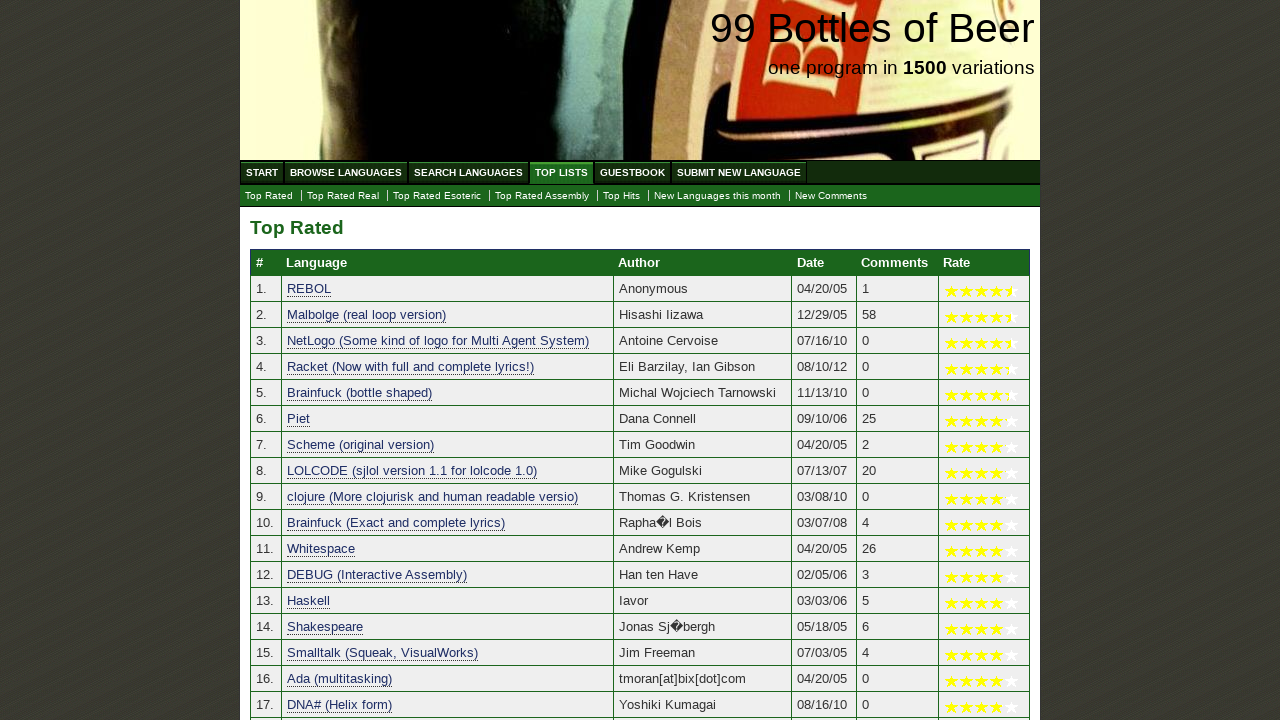

Waited for language table to load
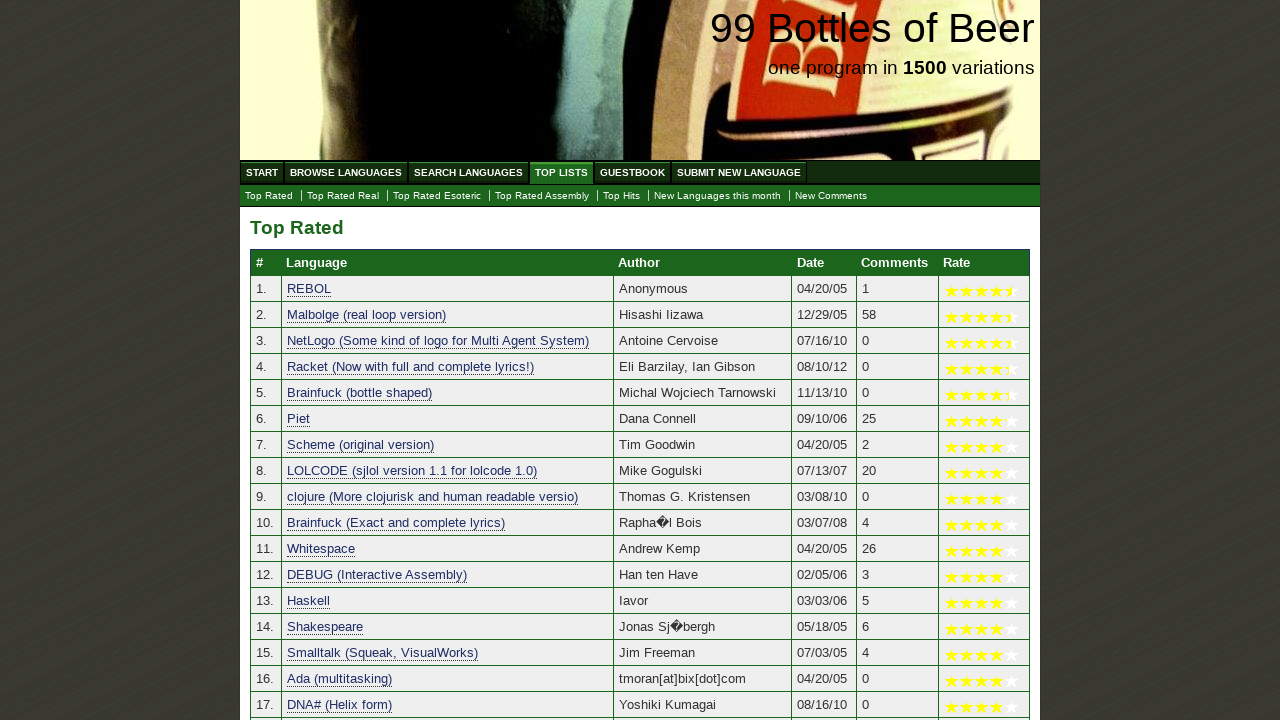

Located all language name cells in the table
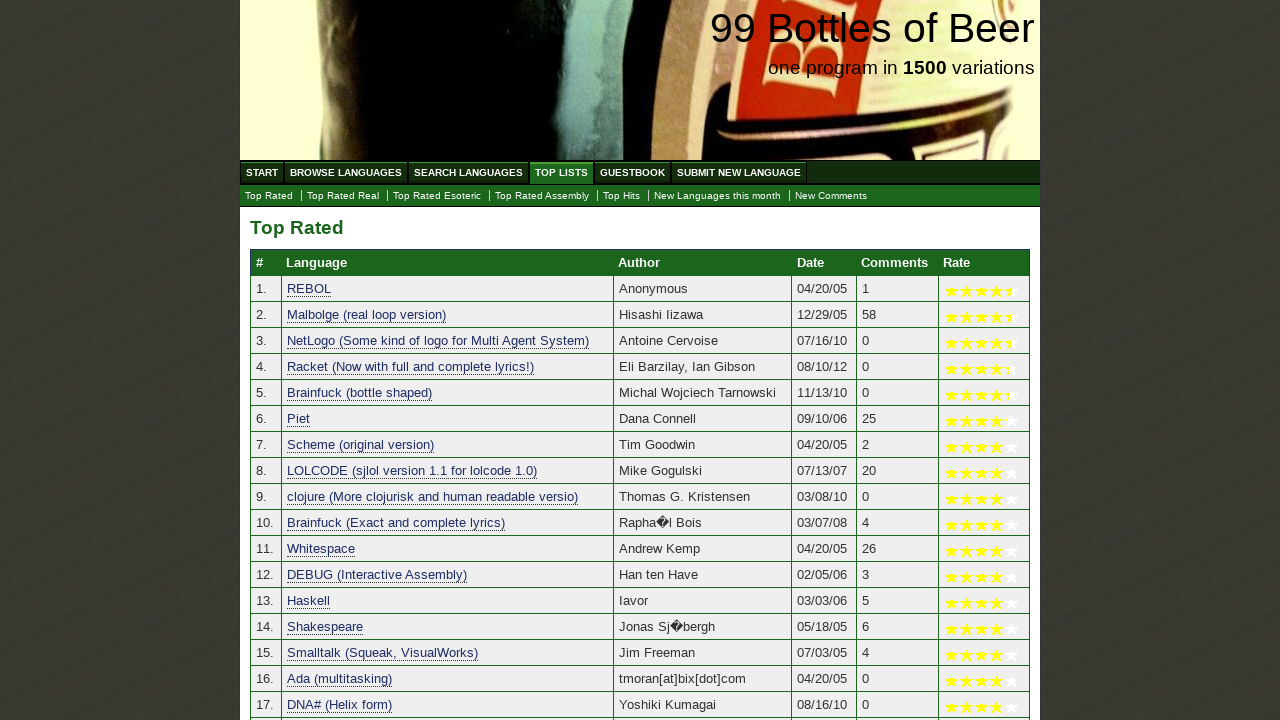

Found Shakespeare at position 14 in the top list
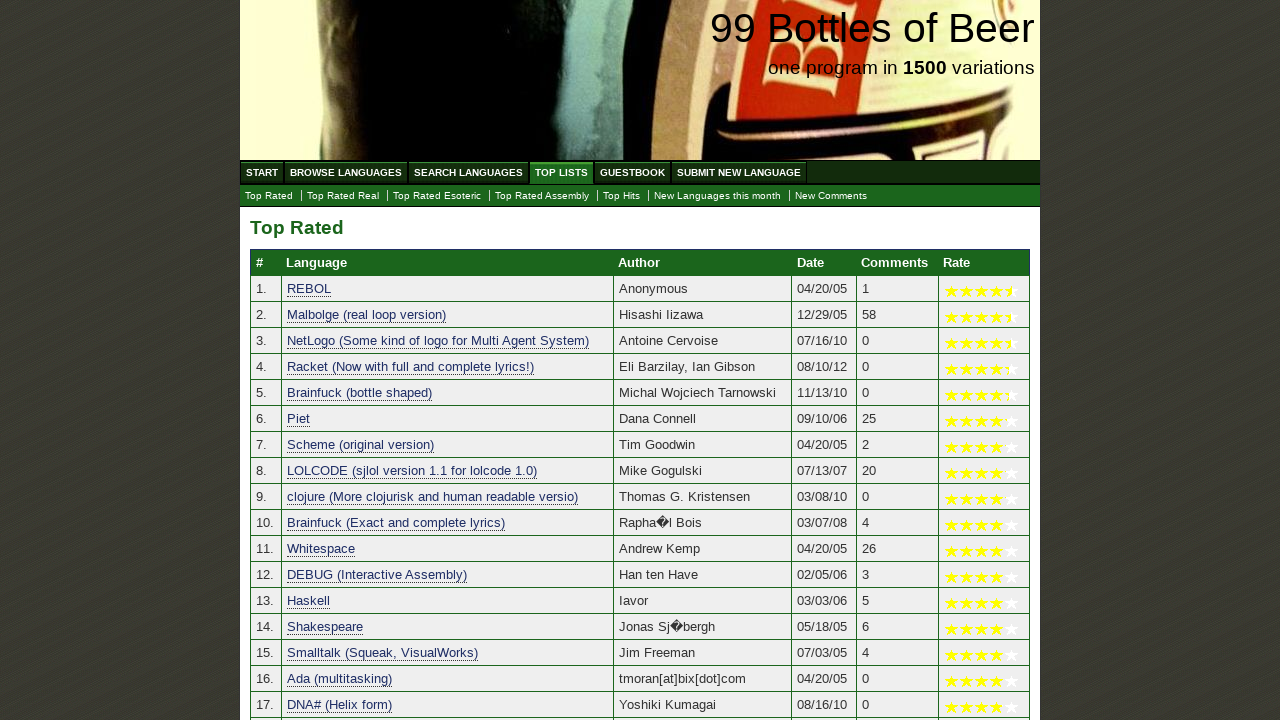

Verified Shakespeare language is in the top 20
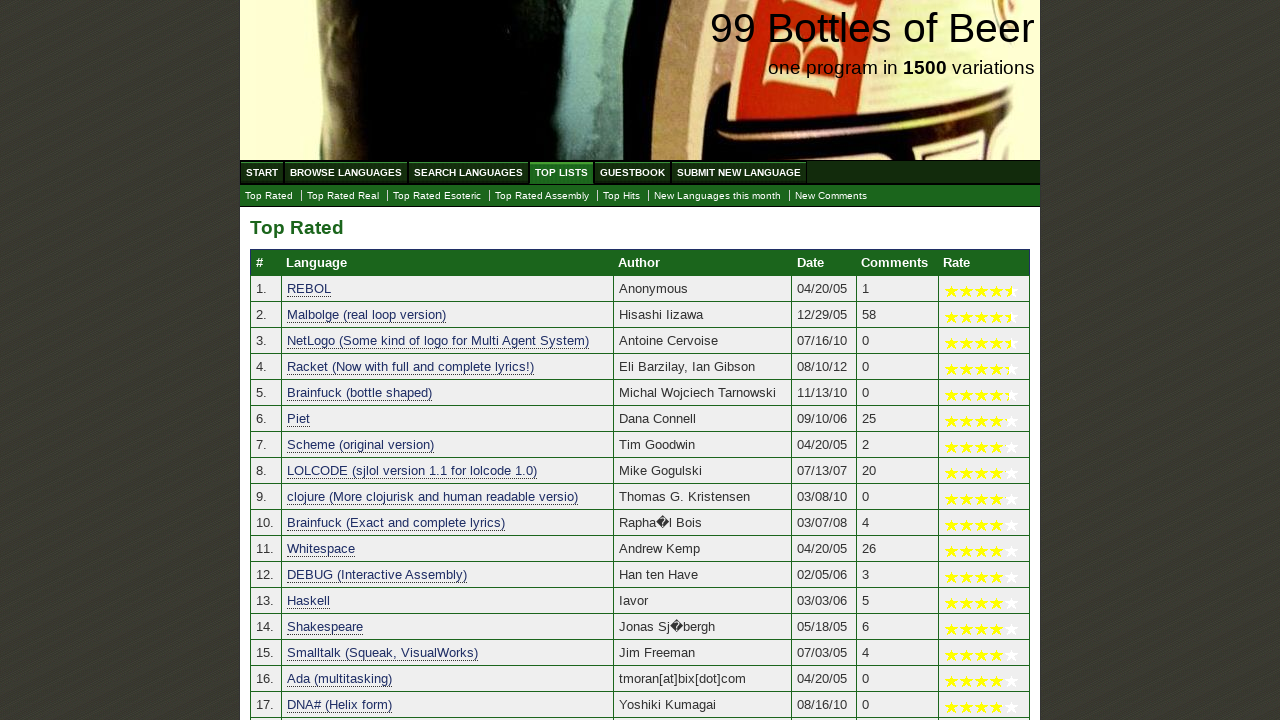

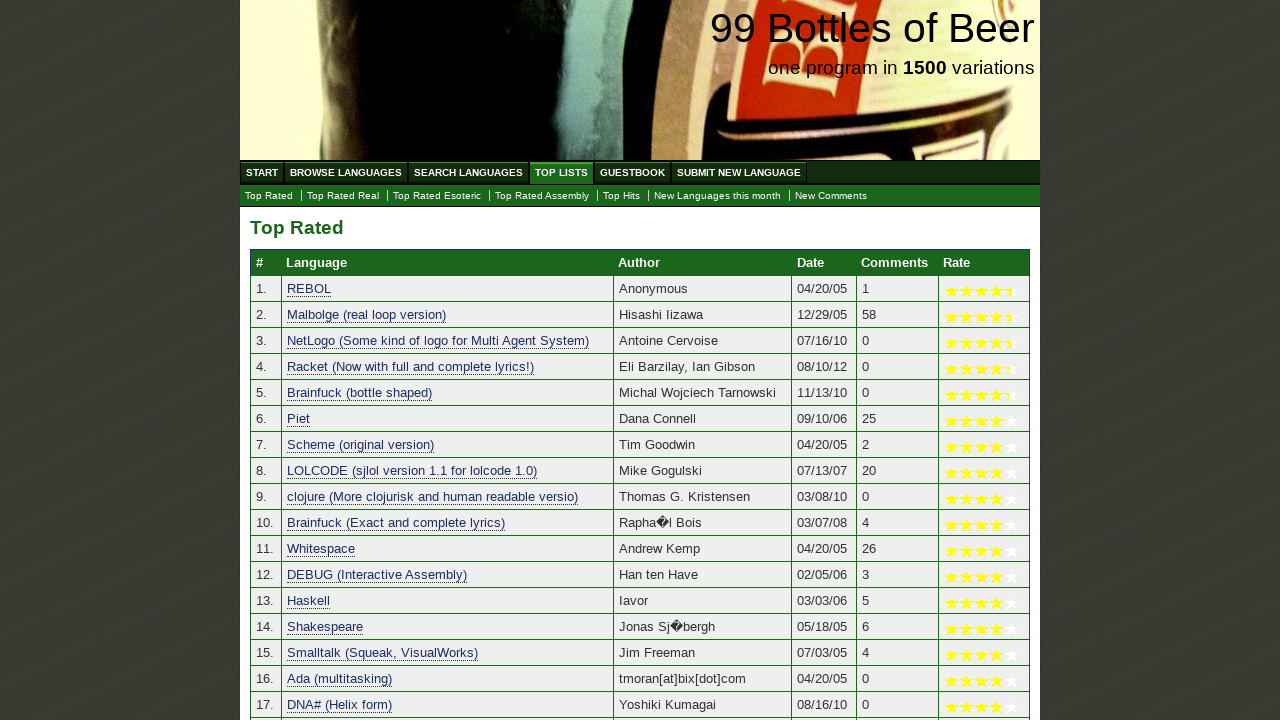